Tests form submission on a training page with dynamic attributes by filling username and password fields using XPath selectors that match dynamic class names, then verifying the confirmation message appears.

Starting URL: https://v1.training-support.net/selenium/dynamic-attributes

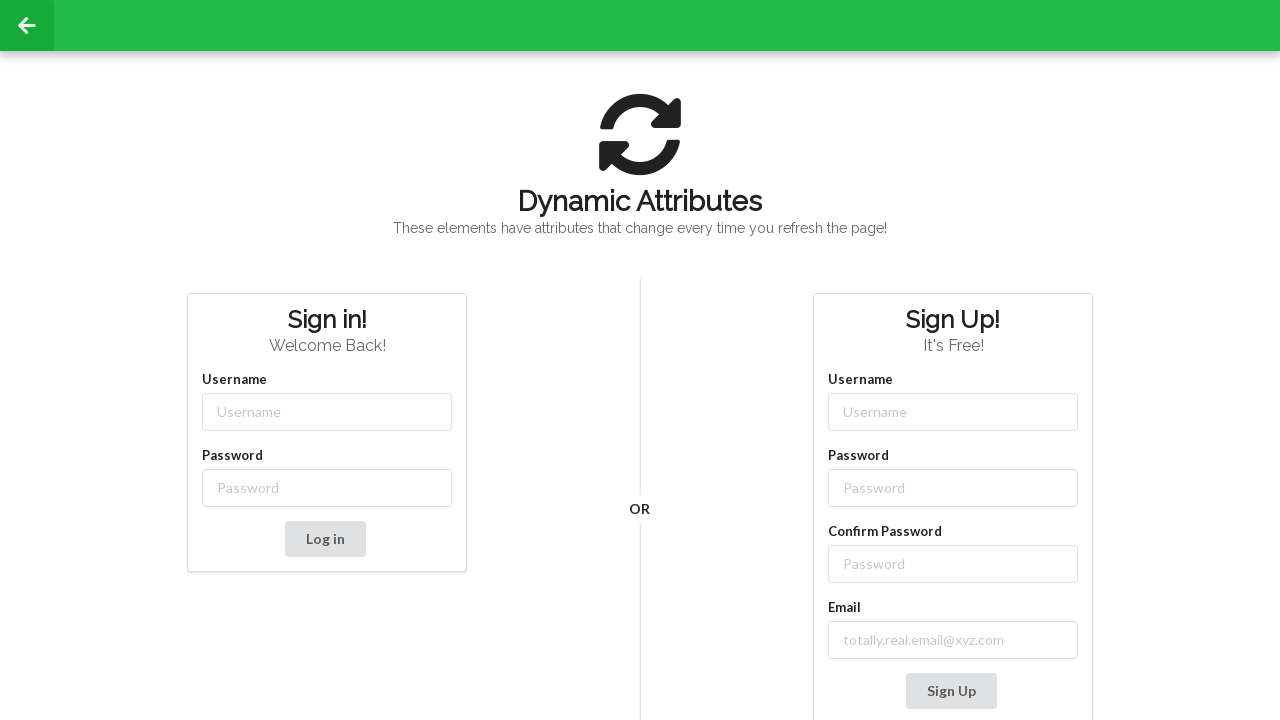

Filled username field with 'admin' using dynamic XPath selector on //input[starts-with(@class, 'username-')]
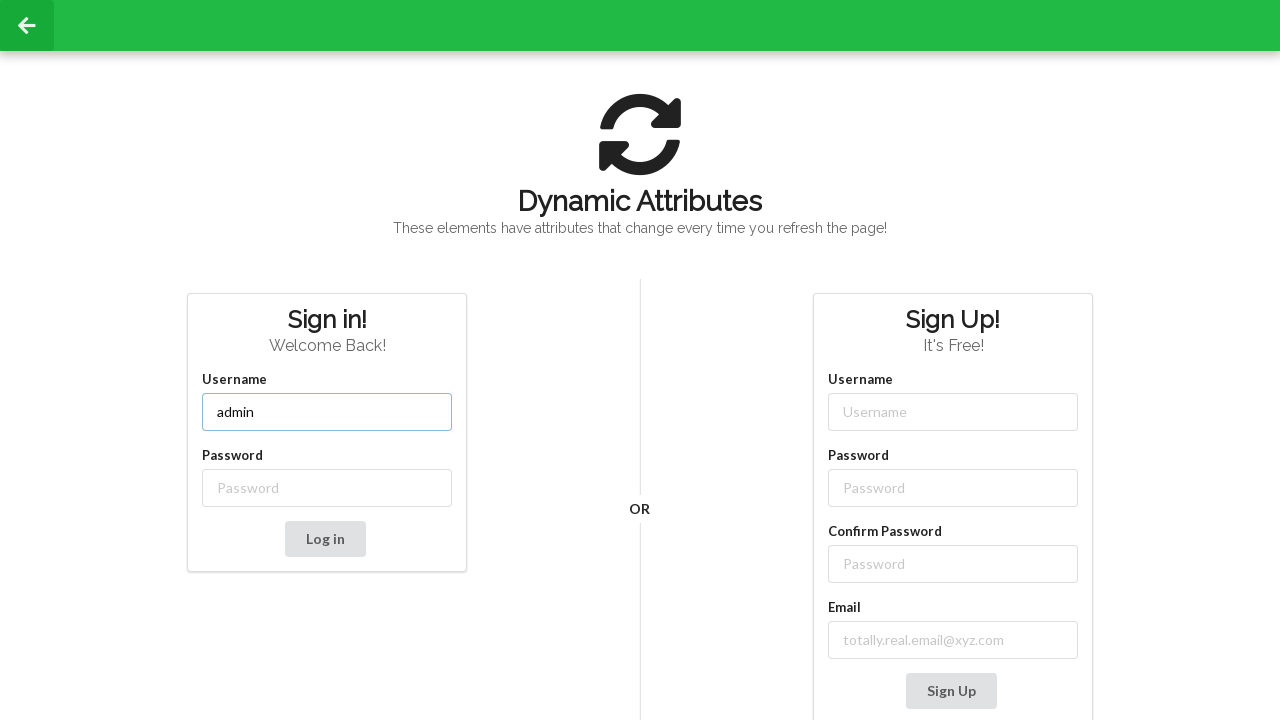

Filled password field with 'password' using dynamic XPath selector on //input[starts-with(@class, 'password-')]
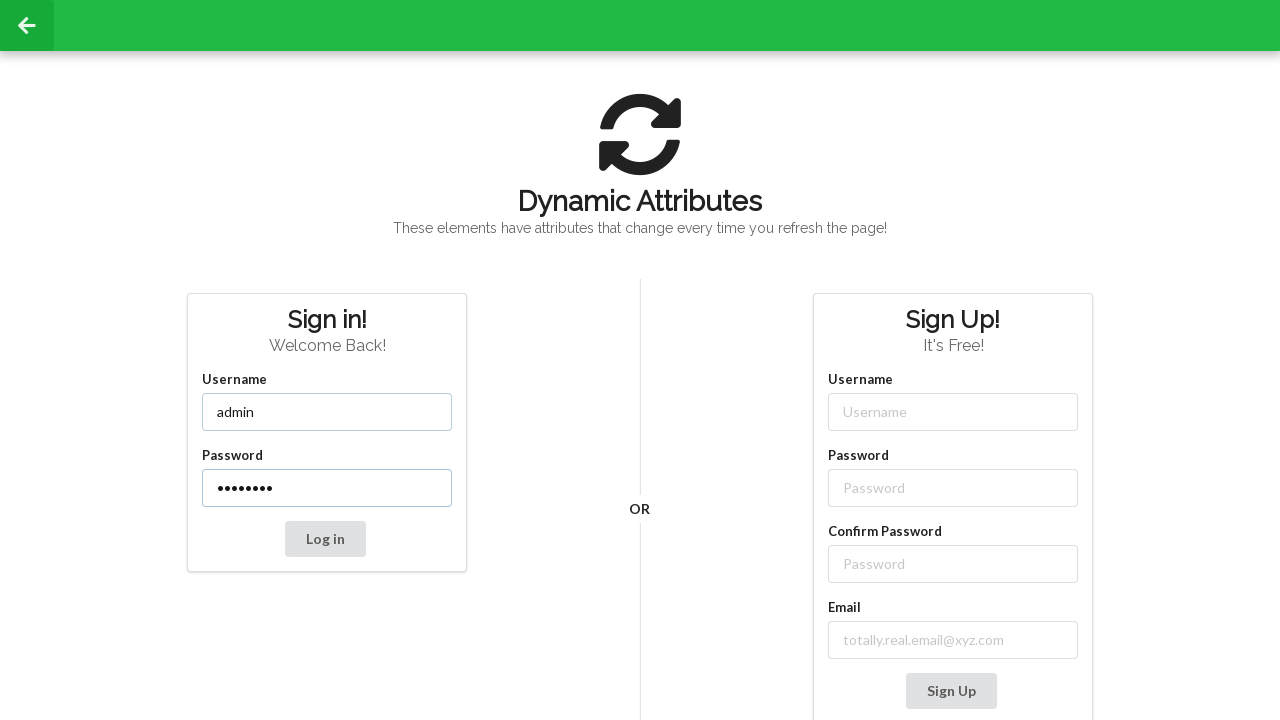

Clicked submit button to submit the form at (325, 539) on button[type='submit']
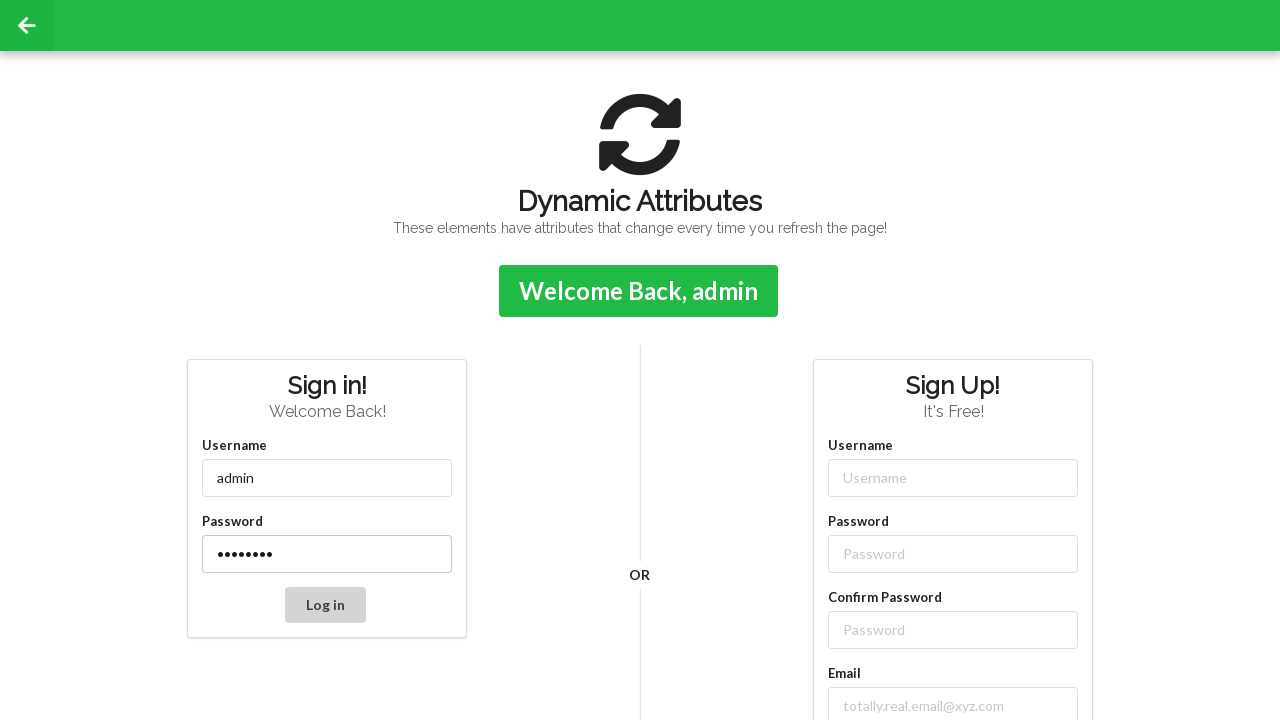

Confirmation message appeared on the page
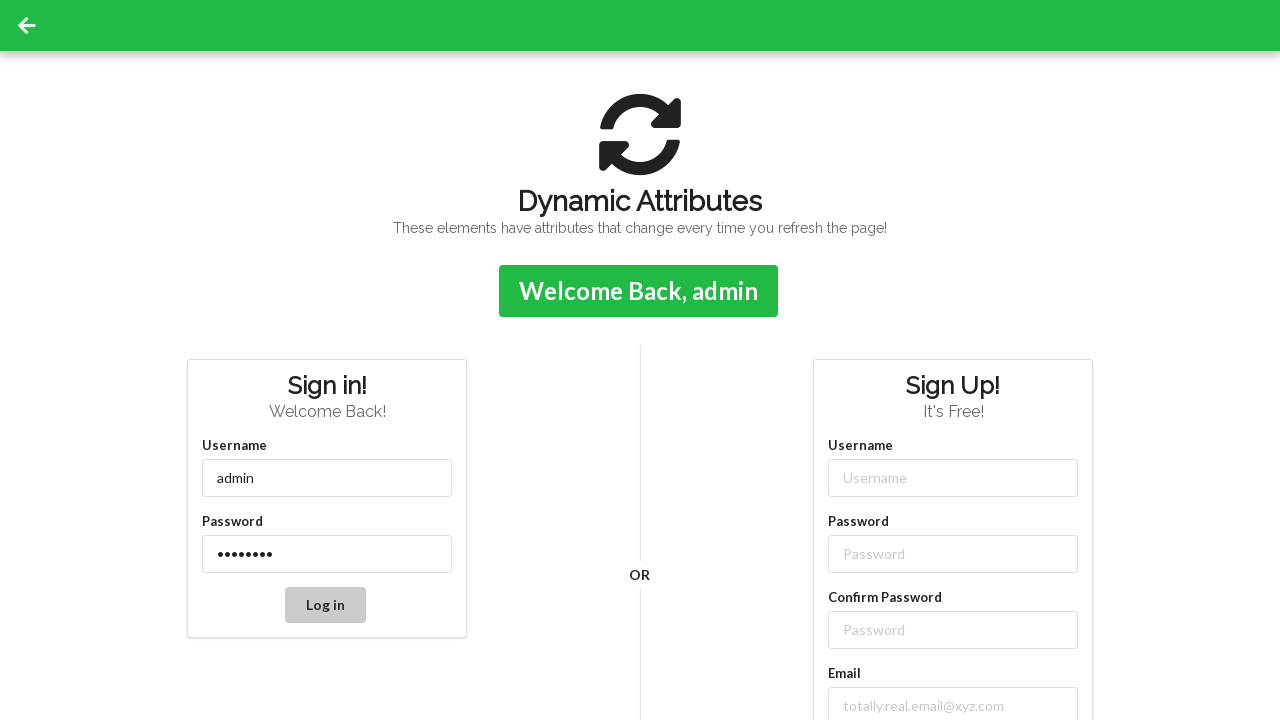

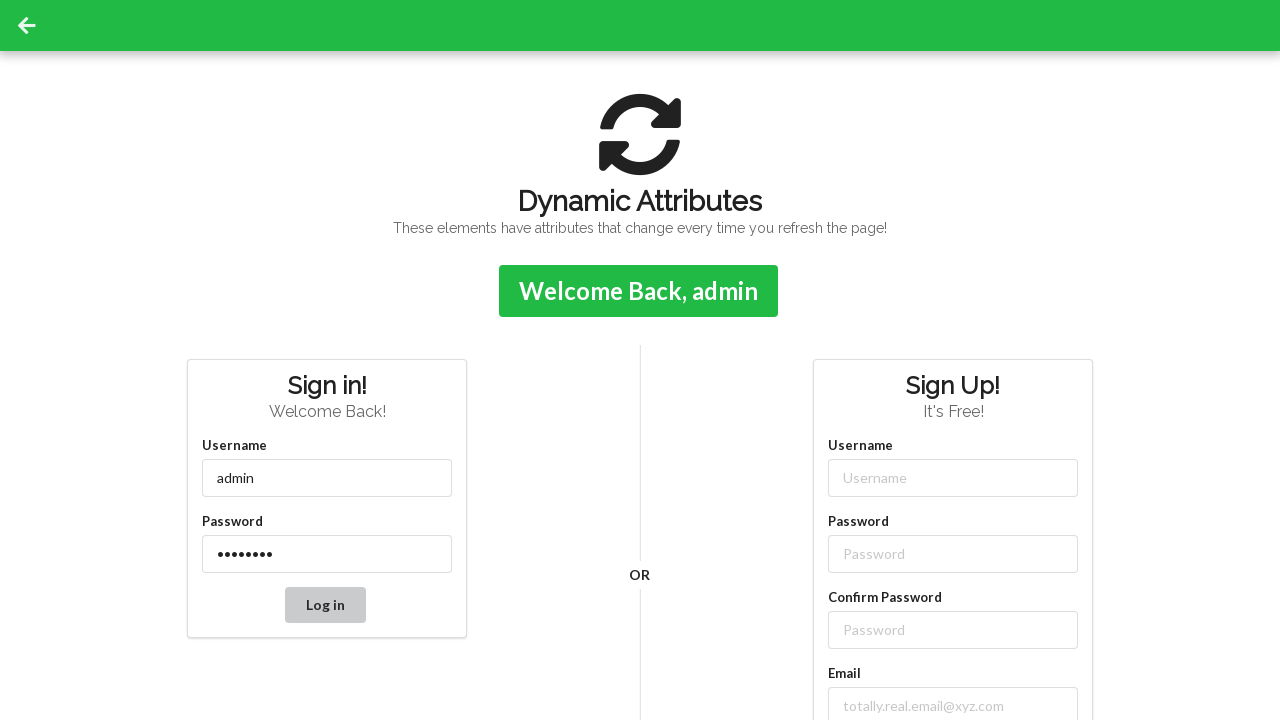